Tests navigation to the Contact Us page from the homepage

Starting URL: https://www.staffing.itexps.net/

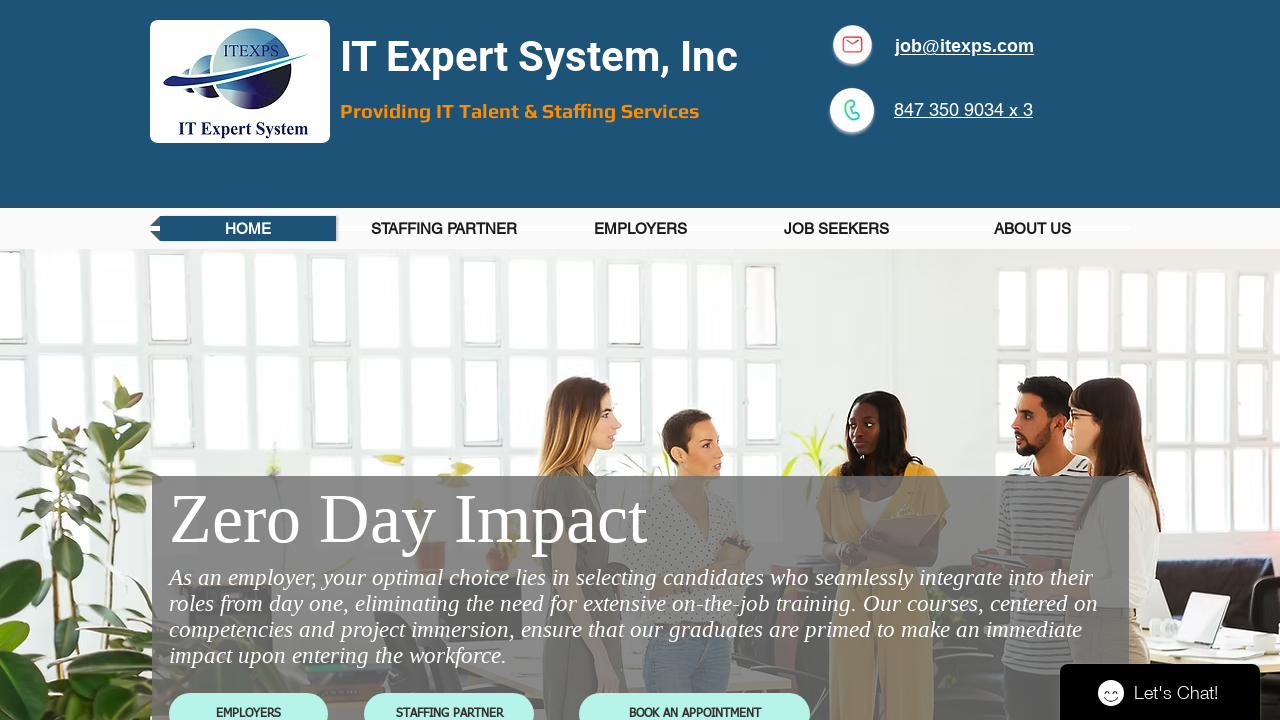

Navigated to Contact Us page
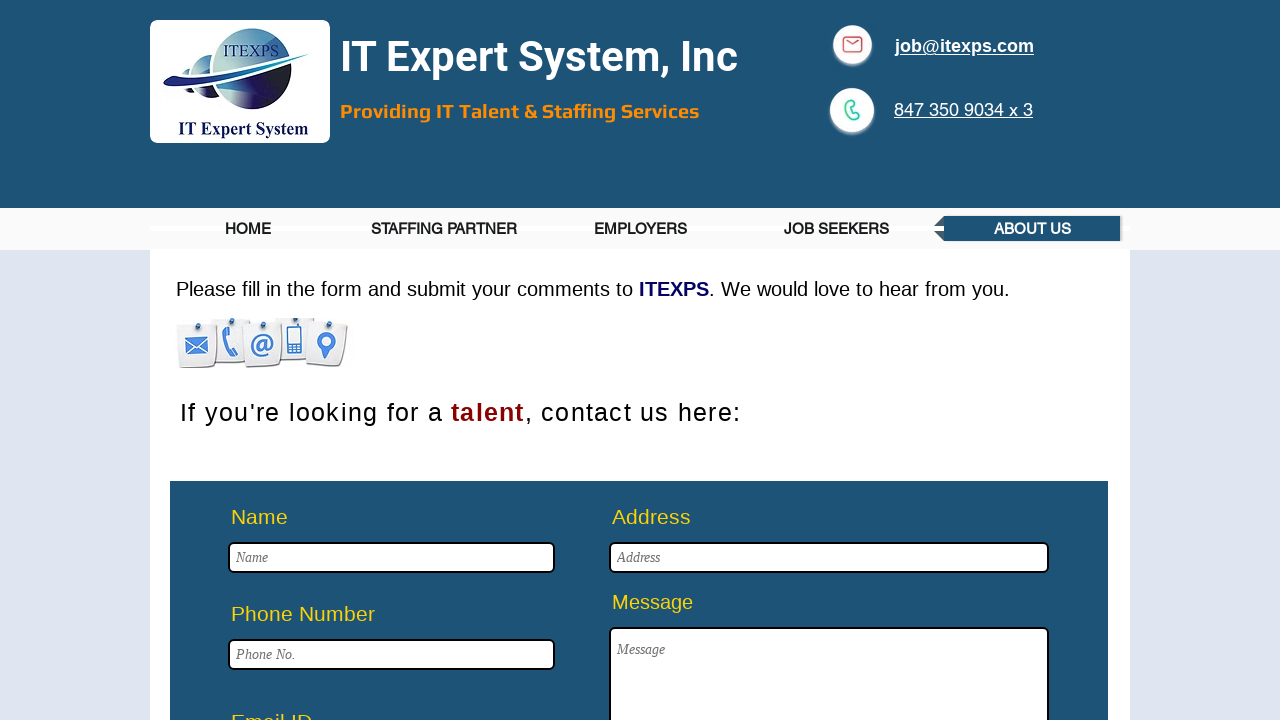

Contact Us page loaded (DOM content ready)
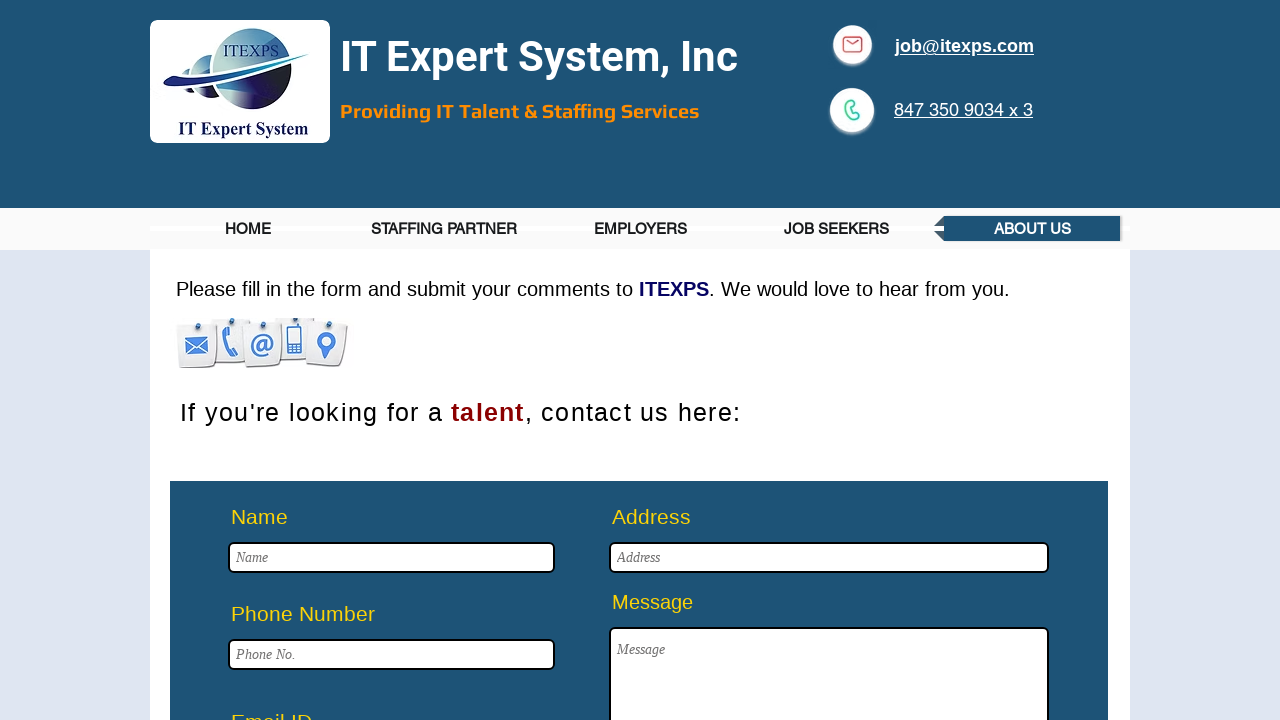

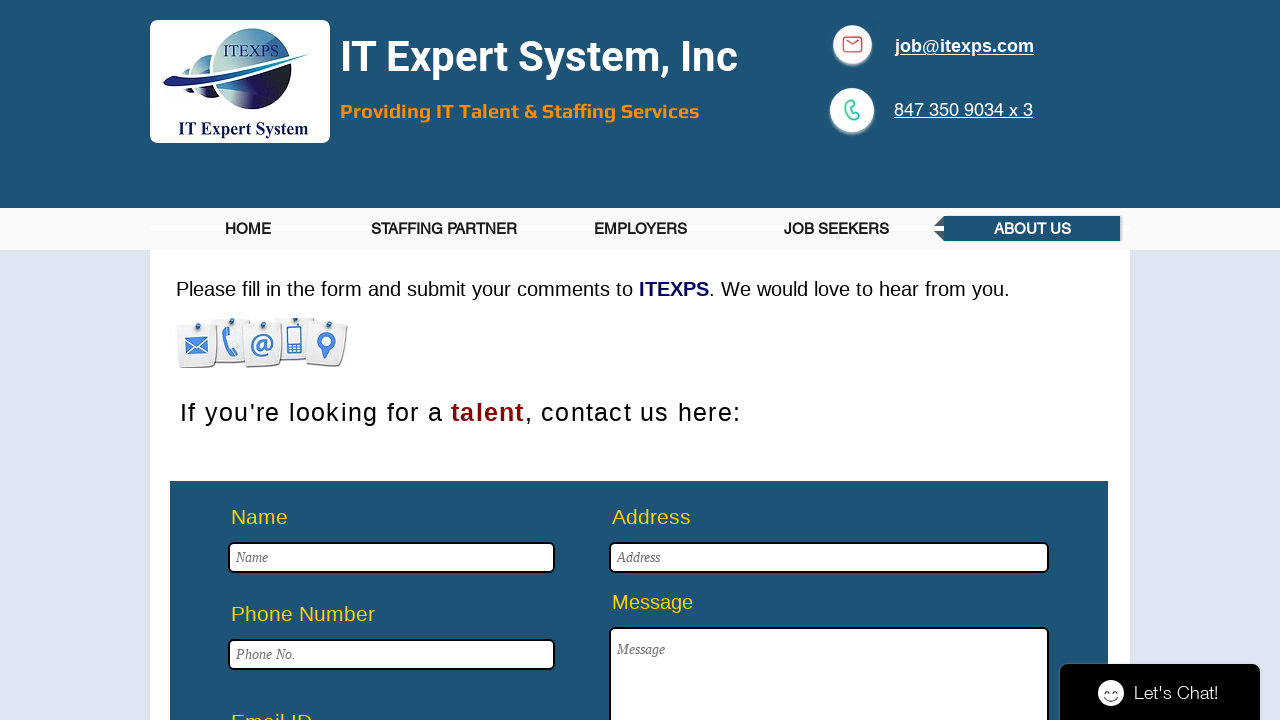